Fills out a practice form by entering first name, last name, and selecting gender

Starting URL: https://demoqa.com/automation-practice-form

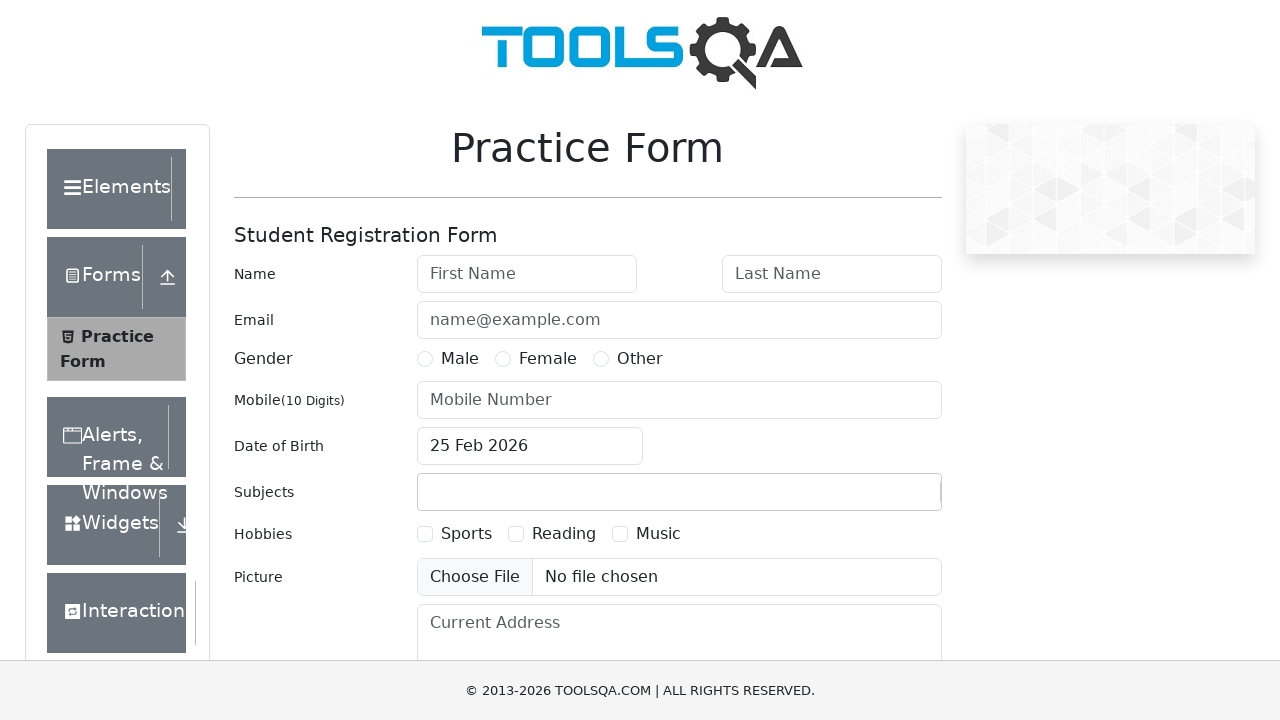

Filled first name field with 'Arif' on #firstName
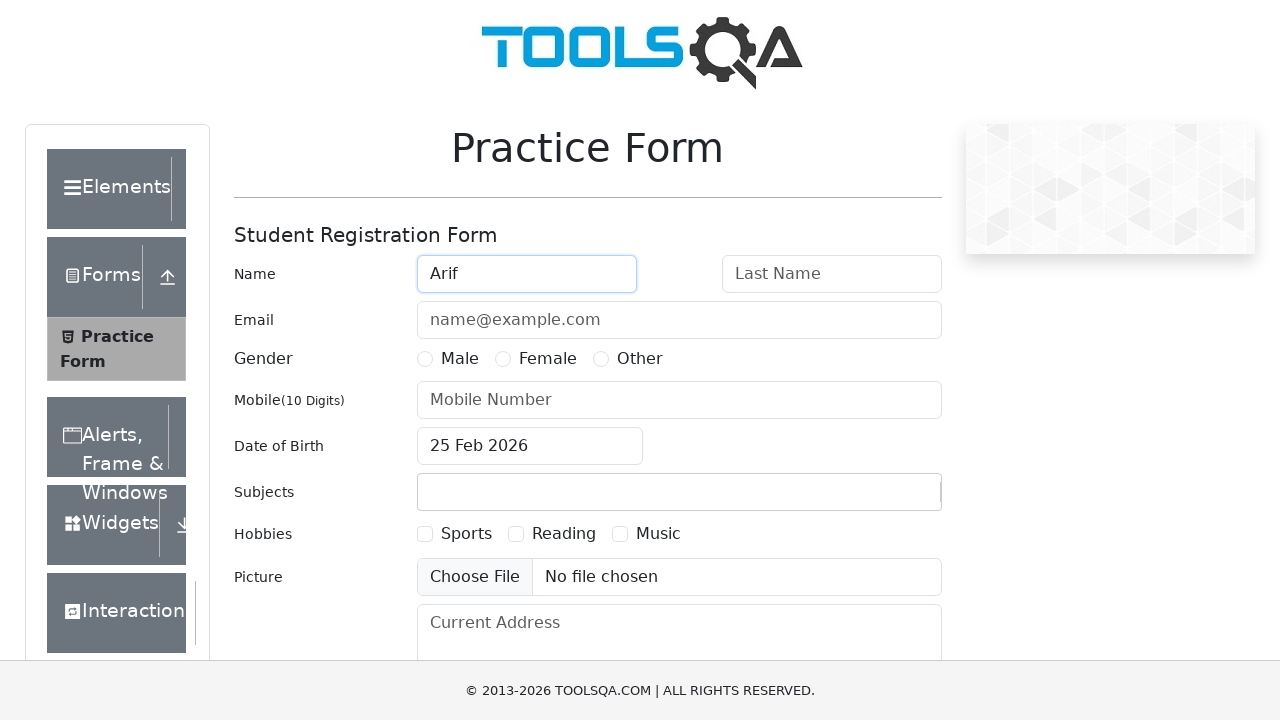

Filled last name field with 'Pathan' on #lastName
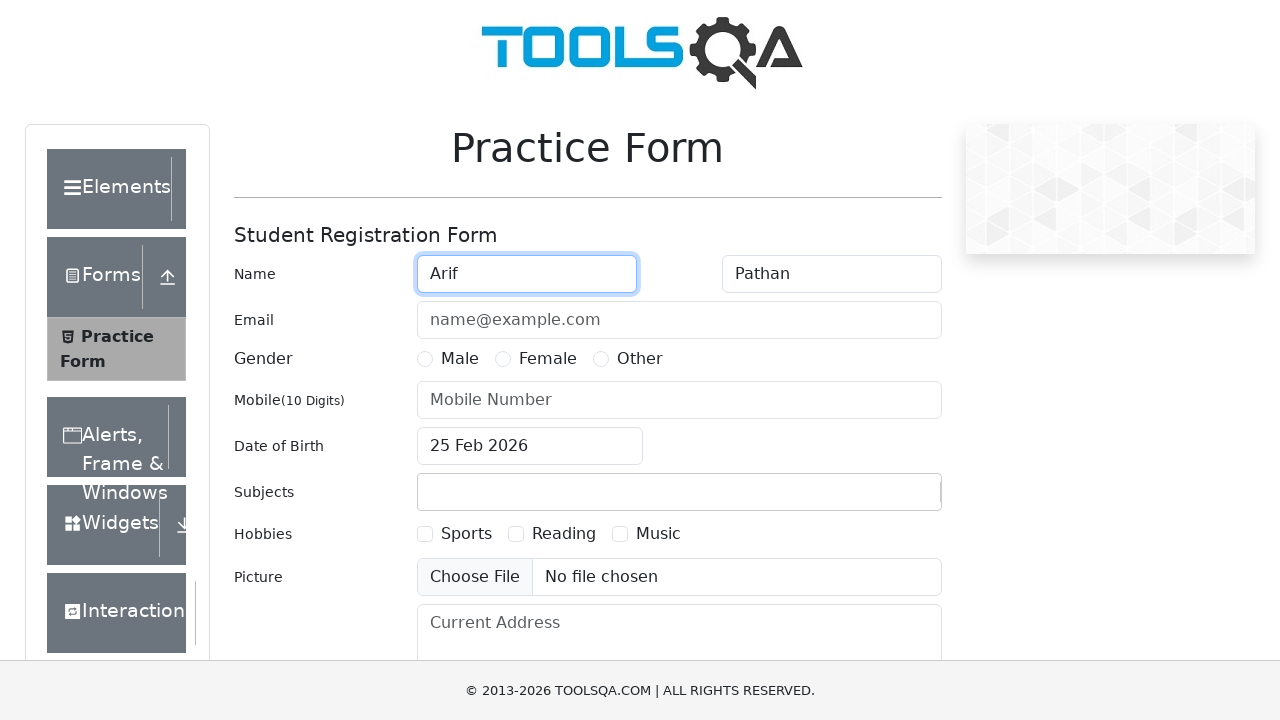

Selected male gender option at (448, 359) on xpath=//*[@id="genterWrapper"]/div[2]/div[1]
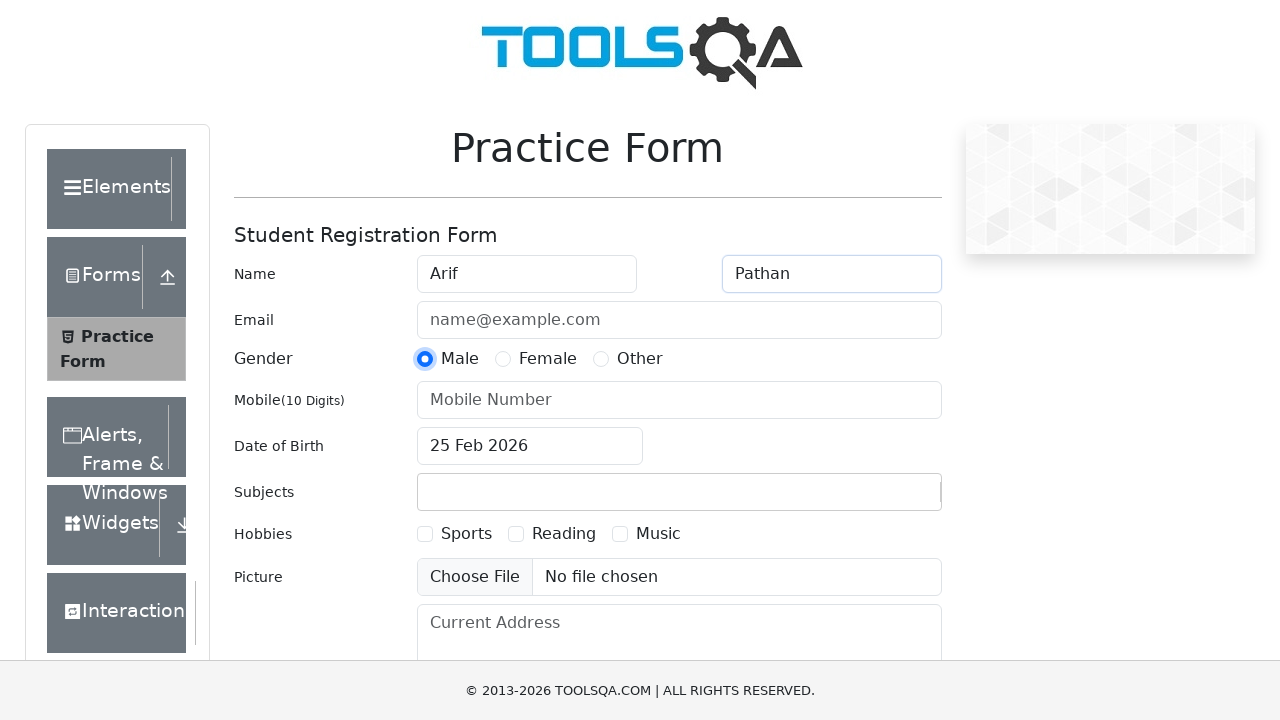

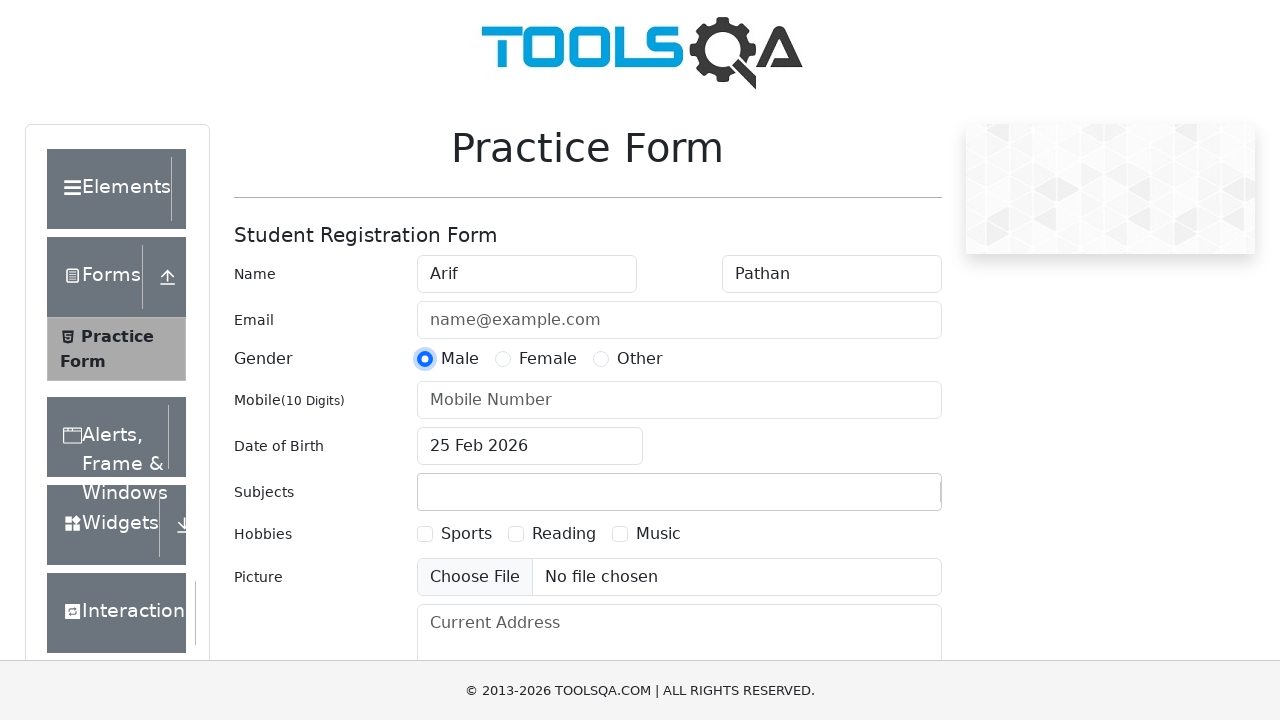